Tests drag and drop functionality by dragging element A to element B position

Starting URL: https://the-internet.herokuapp.com/drag_and_drop

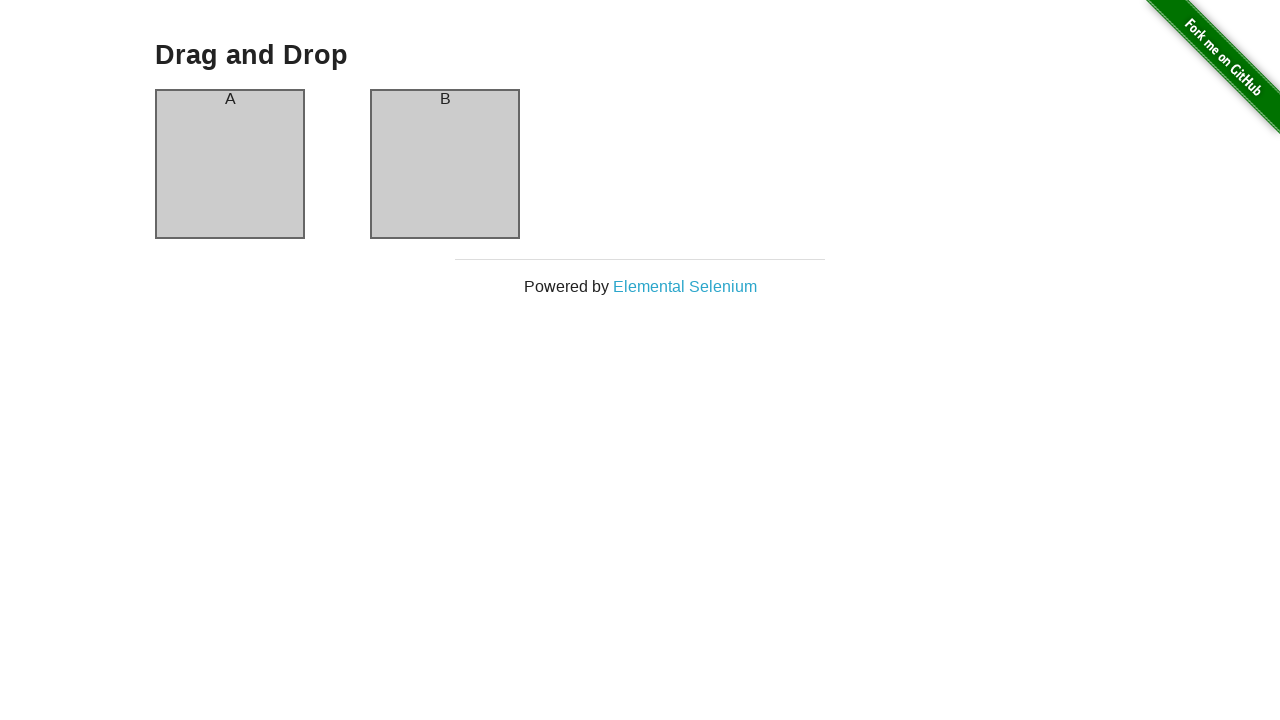

Located source element (column A) for drag operation
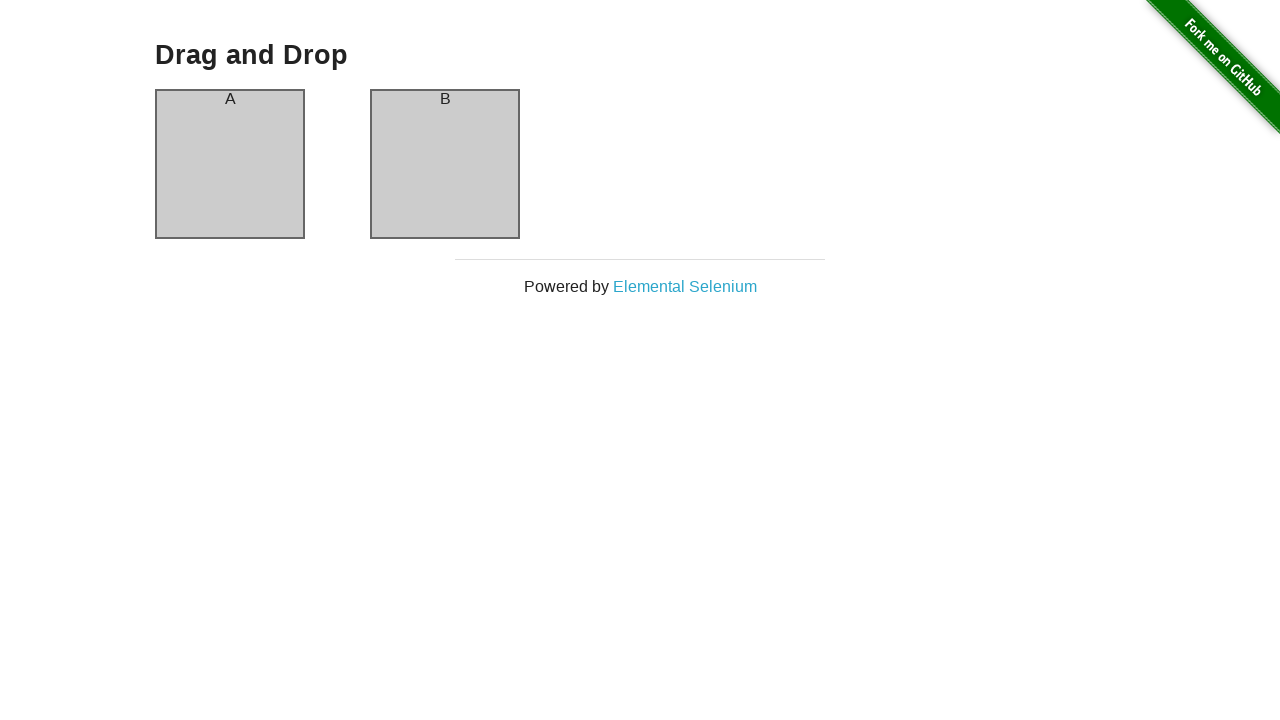

Located target element (column B) for drop operation
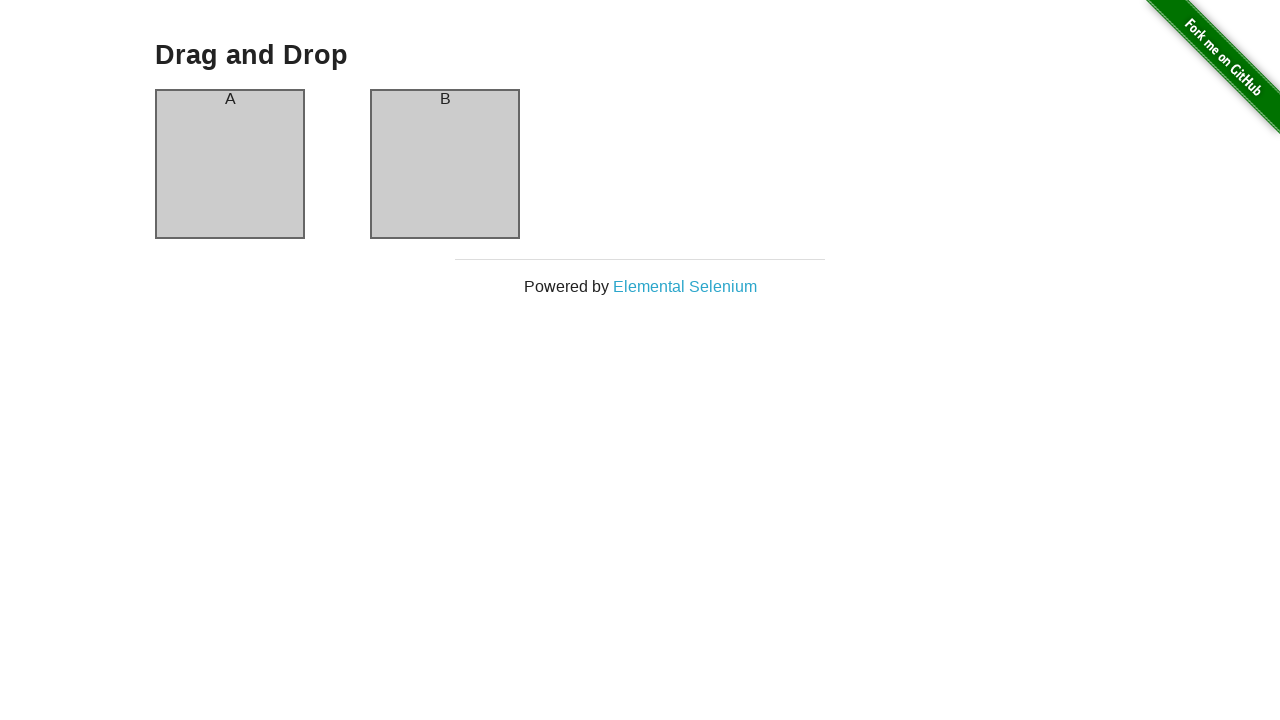

Dragged column A to column B position at (445, 164)
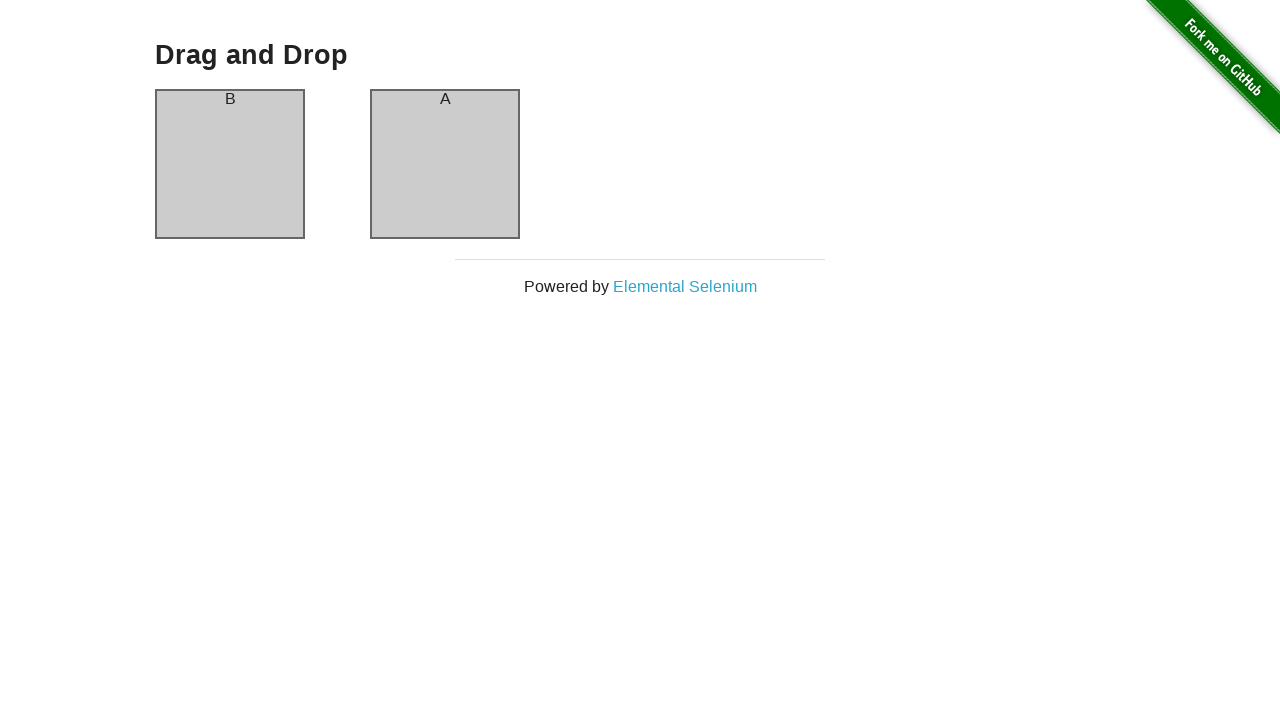

Verified drag and drop was successful - column A now shows header 'B'
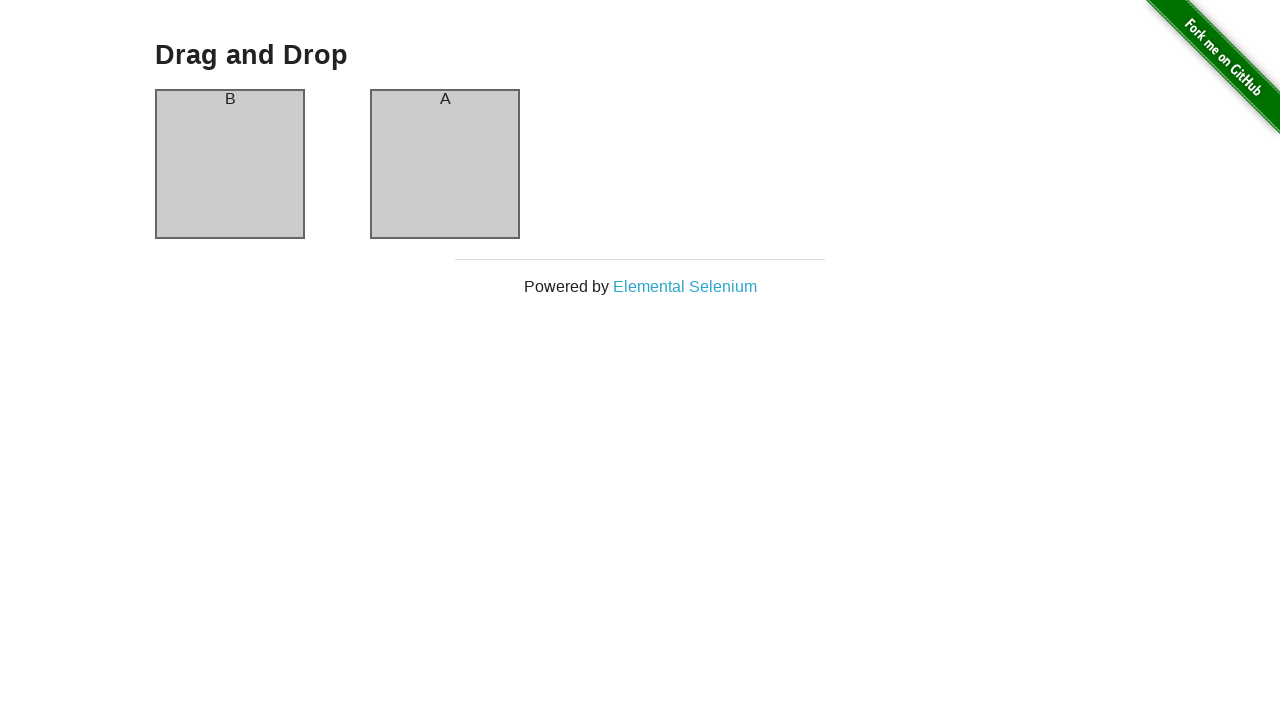

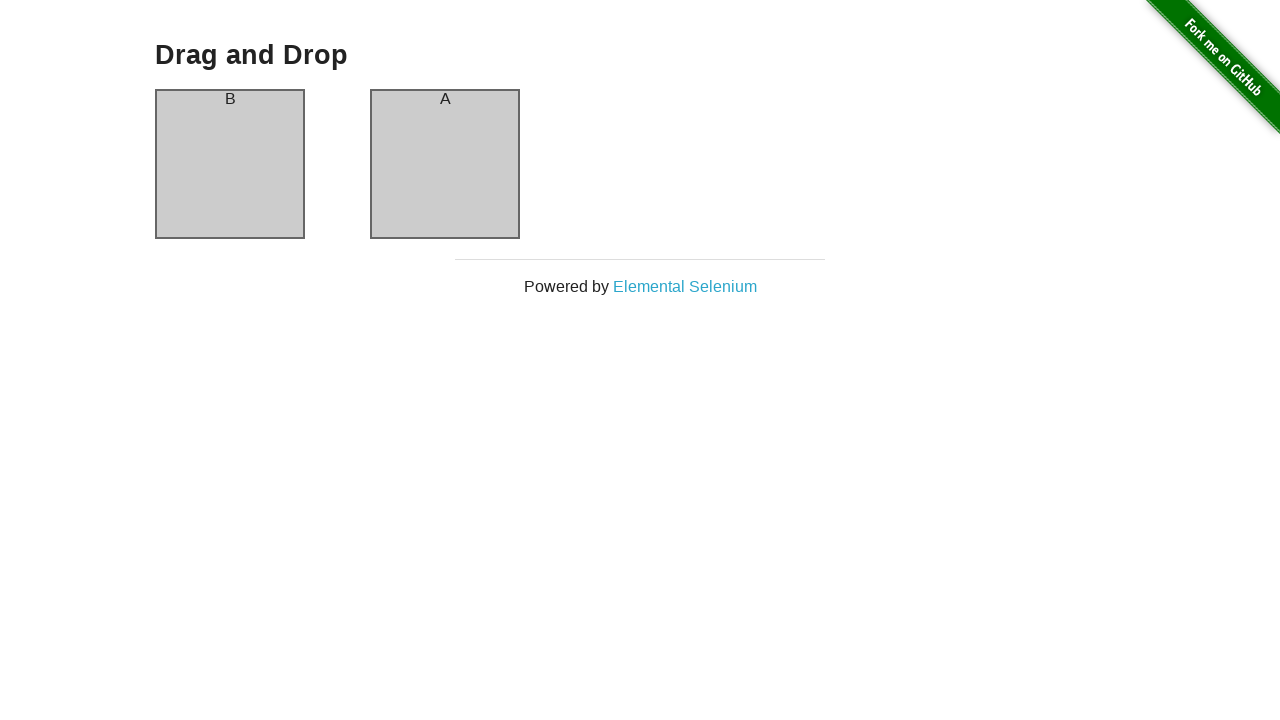